Tests that the company branding logo is present and enabled on the OrangeHRM login page

Starting URL: https://opensource-demo.orangehrmlive.com/web/index.php/auth/login

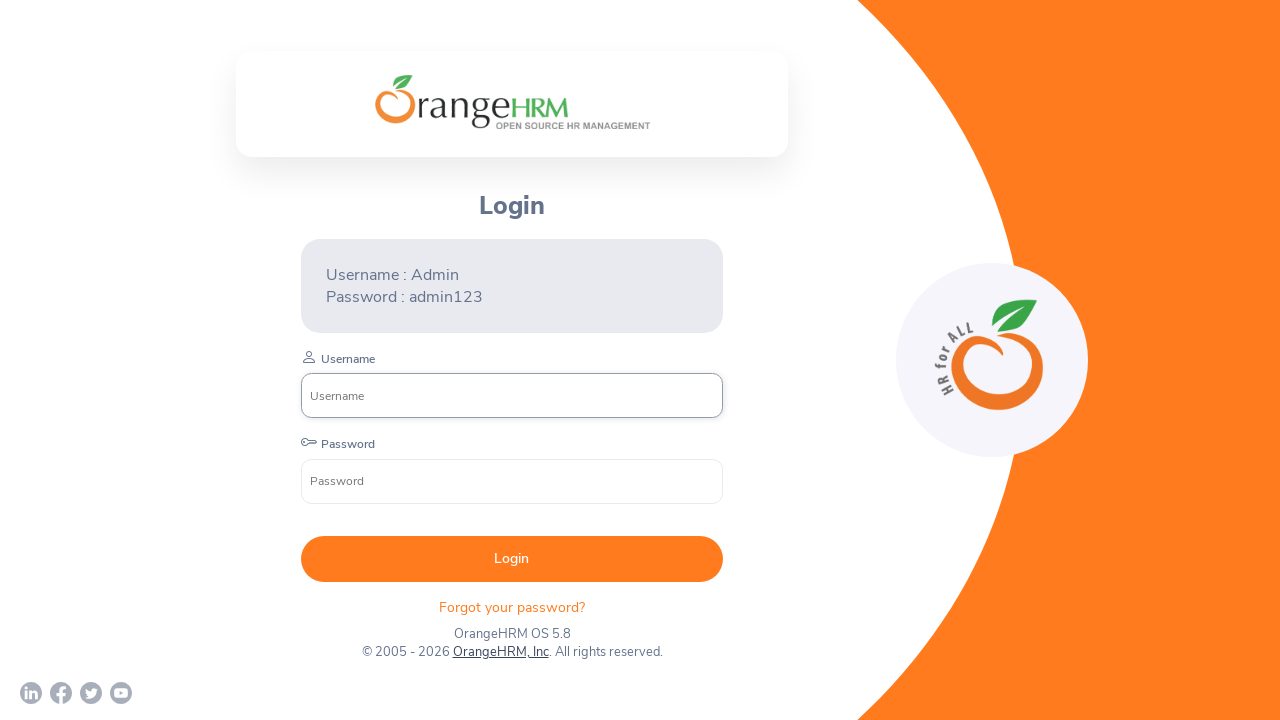

Company branding logo became visible on OrangeHRM login page
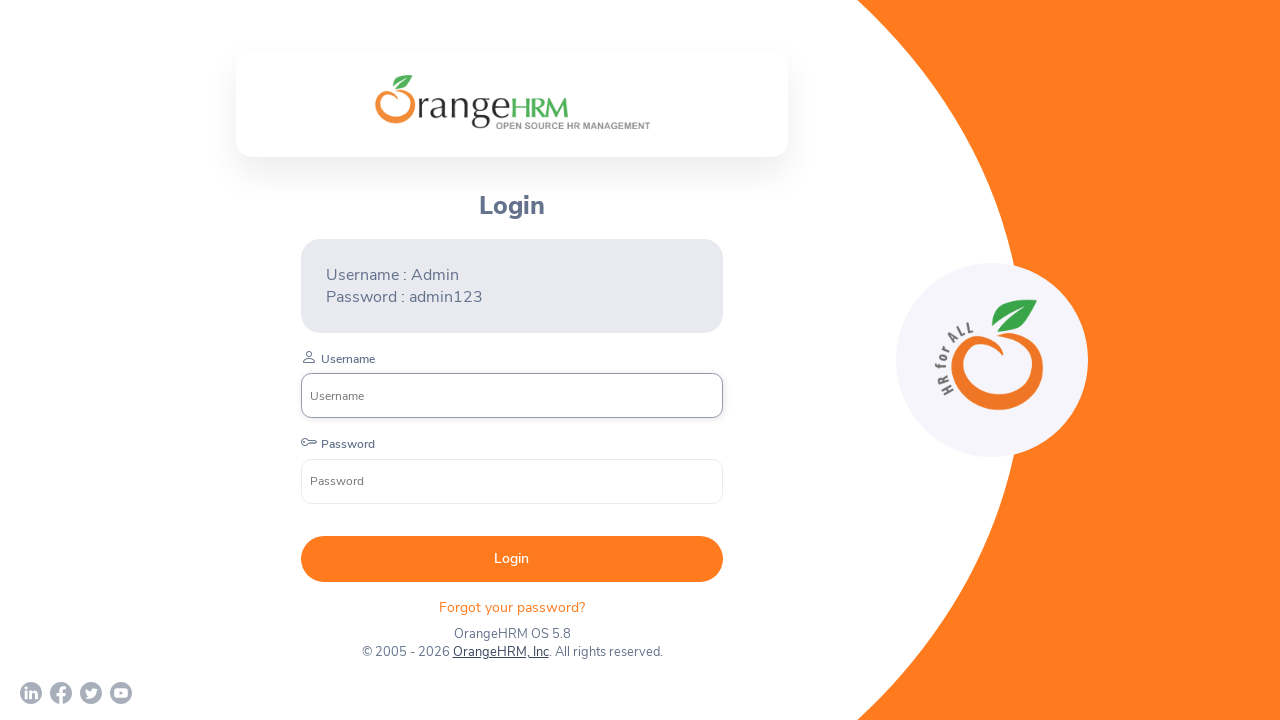

Verified that company branding logo is enabled
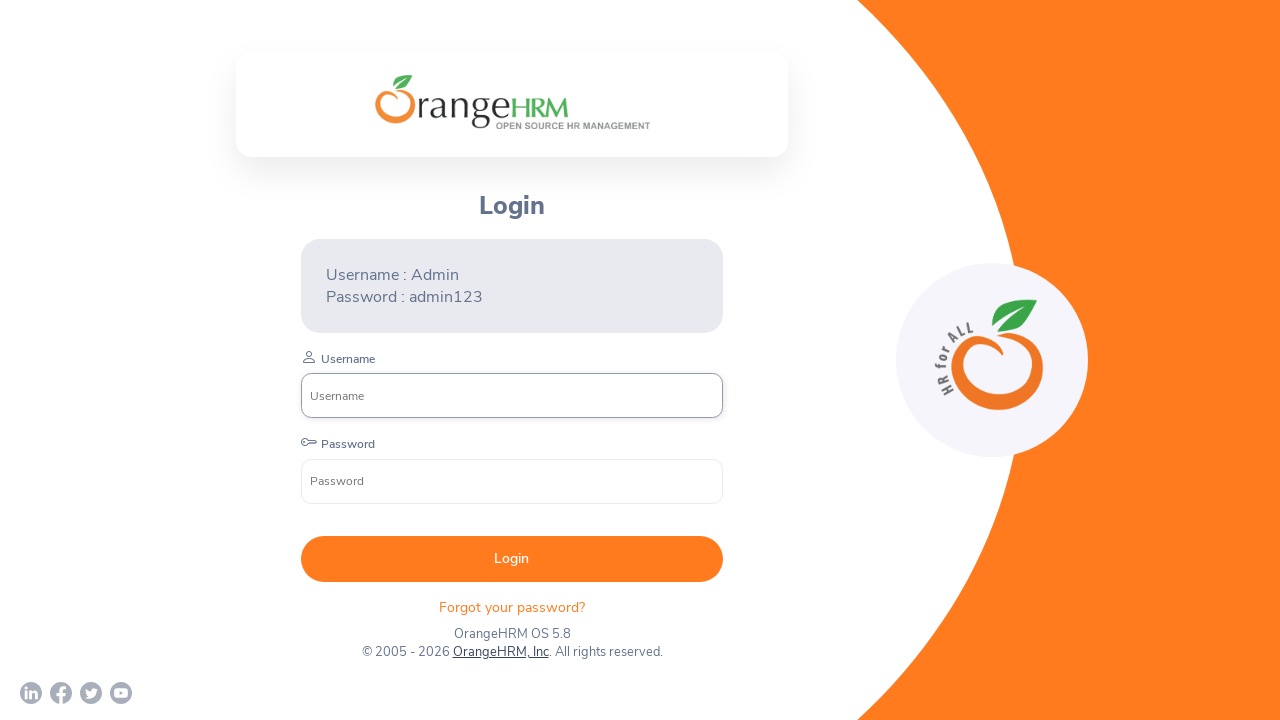

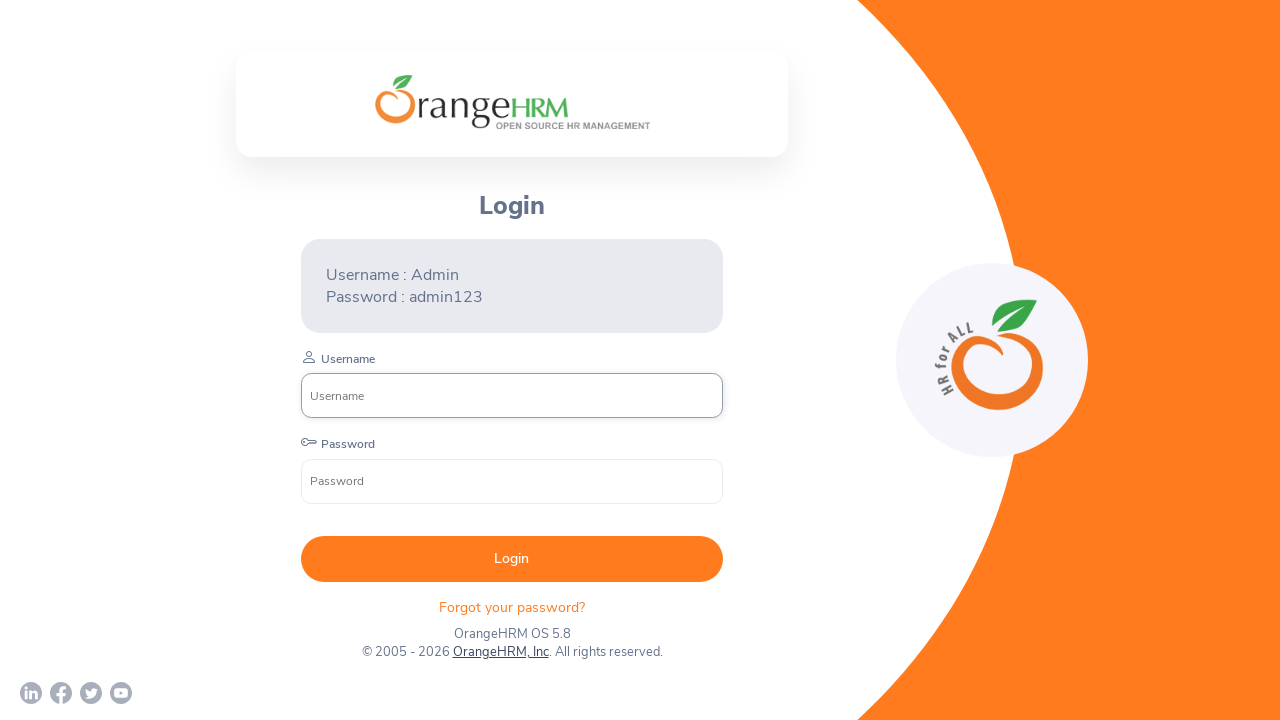